Tests advanced locators by filling form controls including checkboxes, radio buttons, dropdowns, and navigating to shop to add item to cart

Starting URL: https://rahulshettyacademy.com/angularpractice/

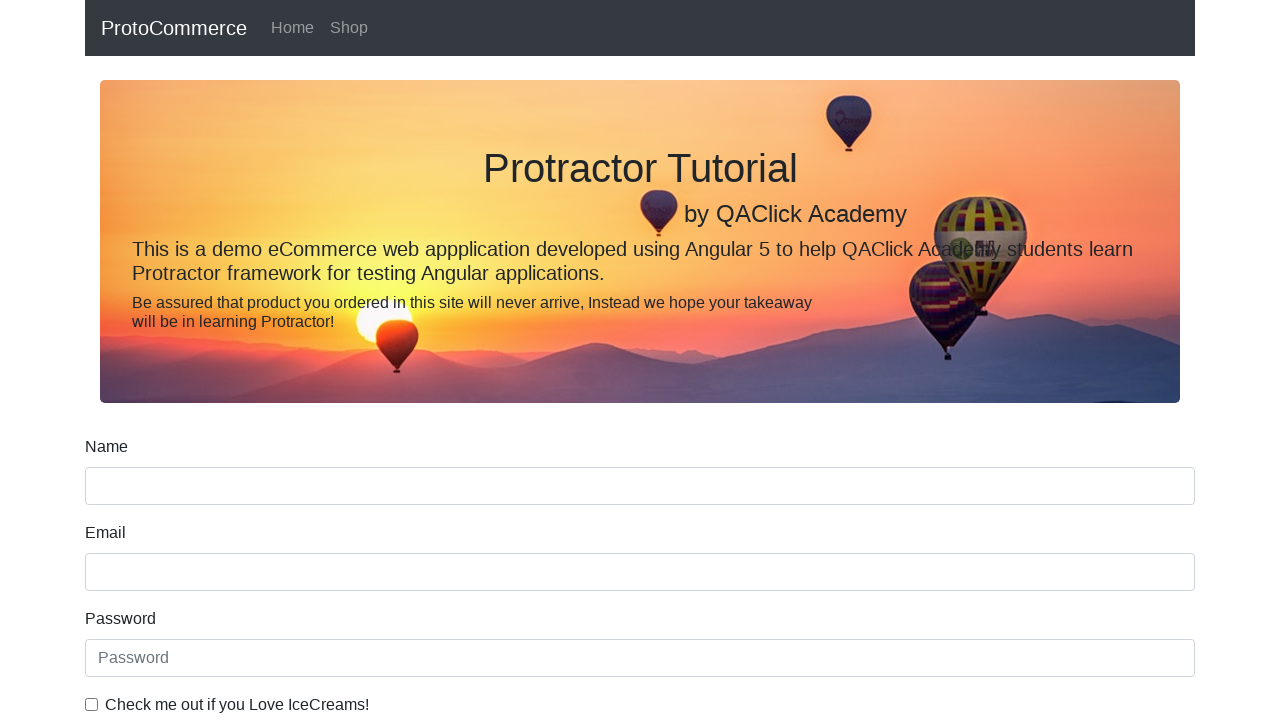

Checked the ice cream checkbox at (92, 704) on internal:label="Check me out if you Love IceCreams!"i
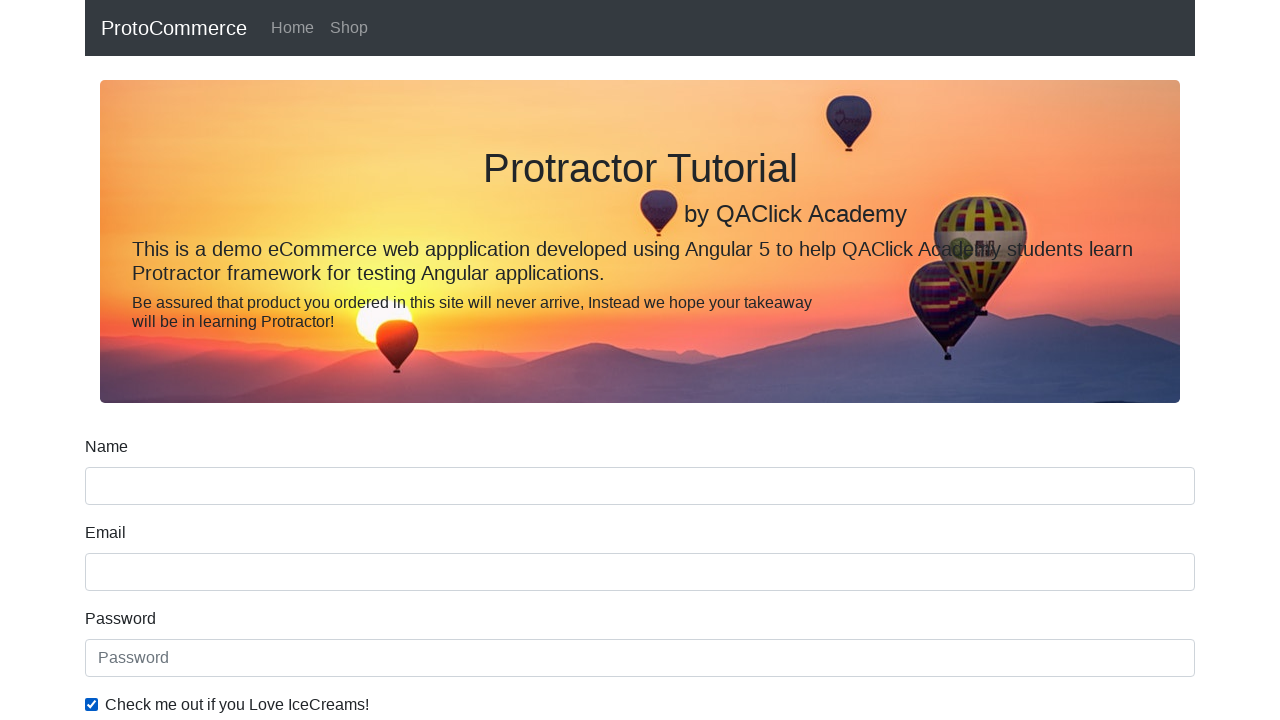

Selected Employed radio button at (326, 360) on internal:label="Employed"i
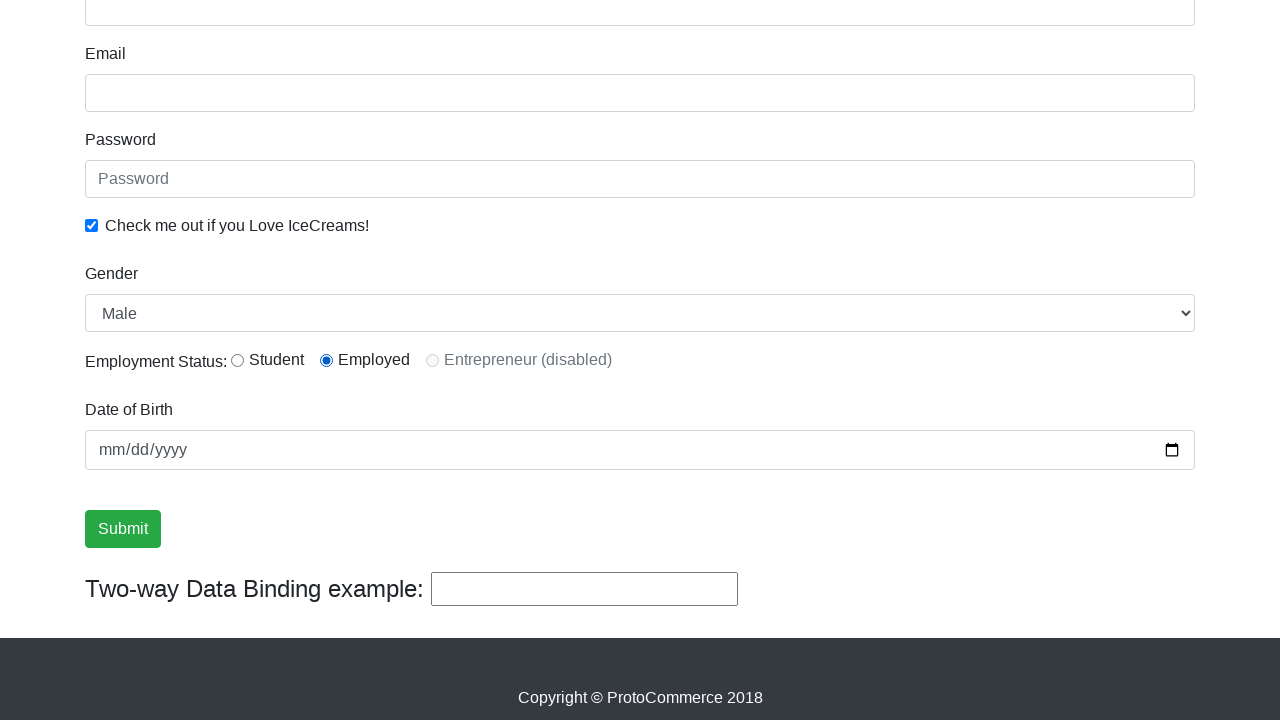

Selected Female from Gender dropdown on internal:label="Gender"i
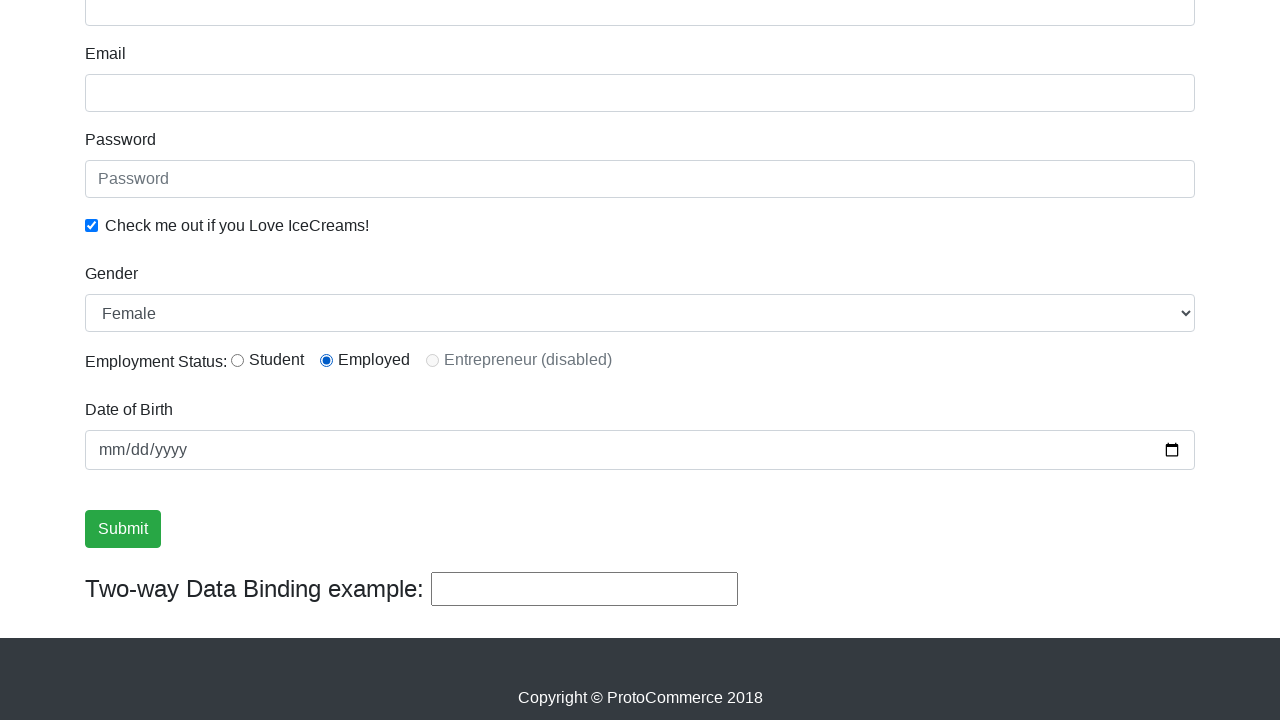

Filled password field with 'abc123' on internal:attr=[placeholder="password"i]
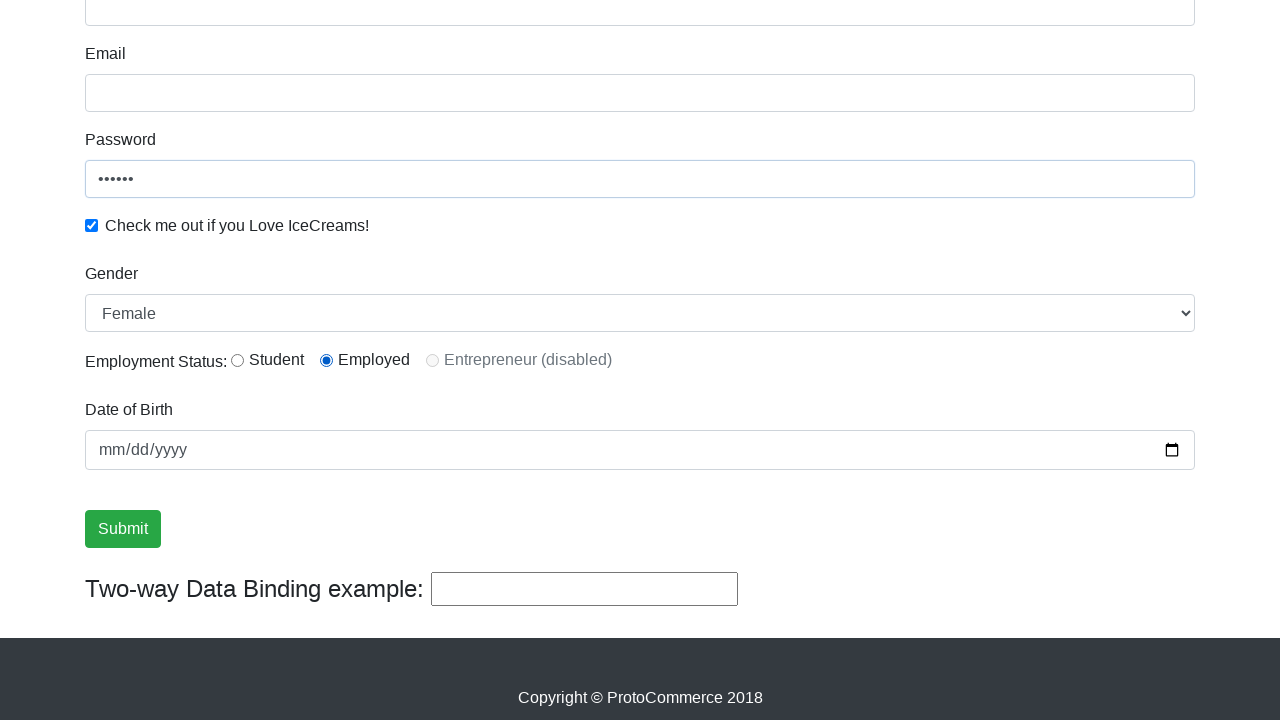

Clicked Submit button at (123, 529) on internal:role=button[name="Submit"i]
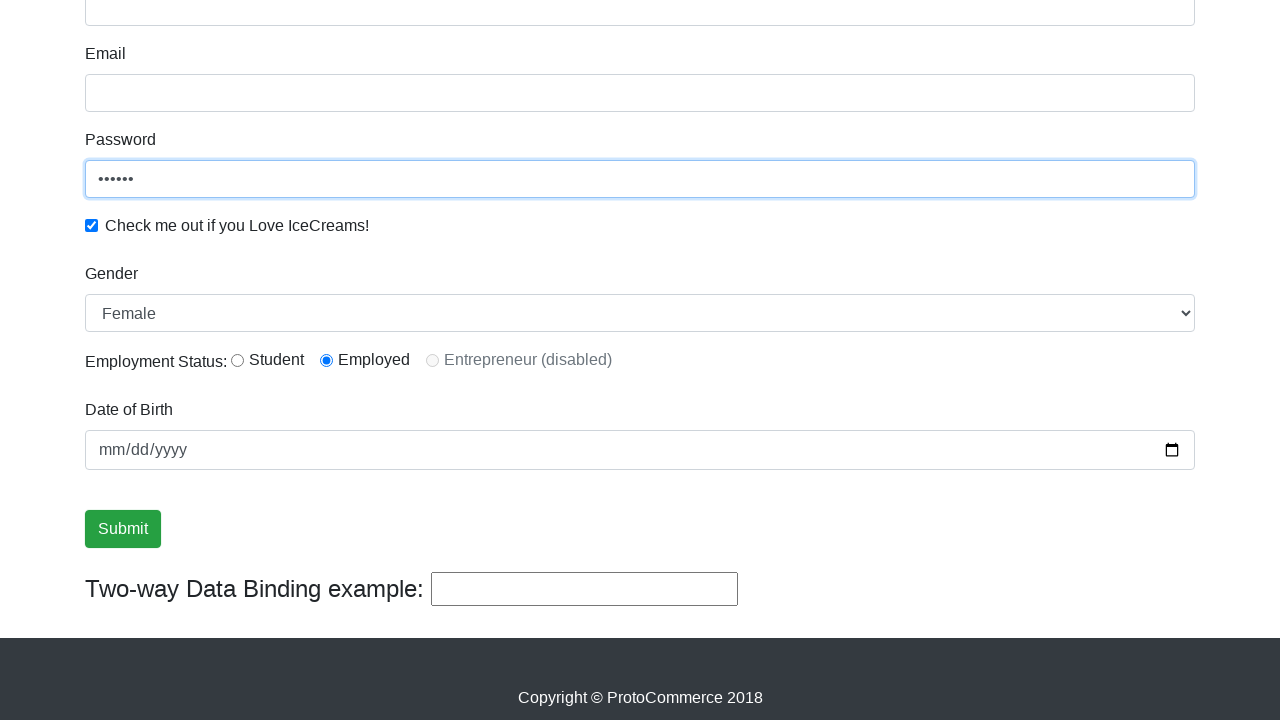

Verified success message is visible
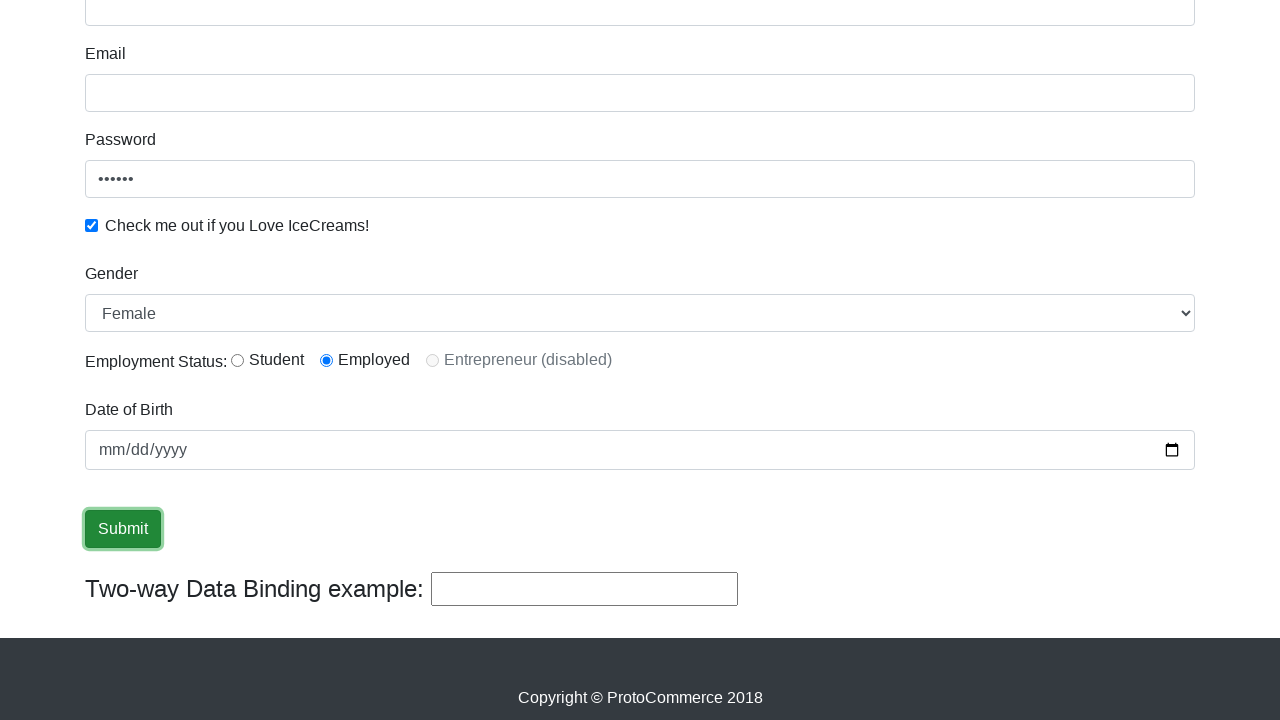

Clicked Shop link to navigate to shop at (349, 28) on internal:role=link[name="Shop"i]
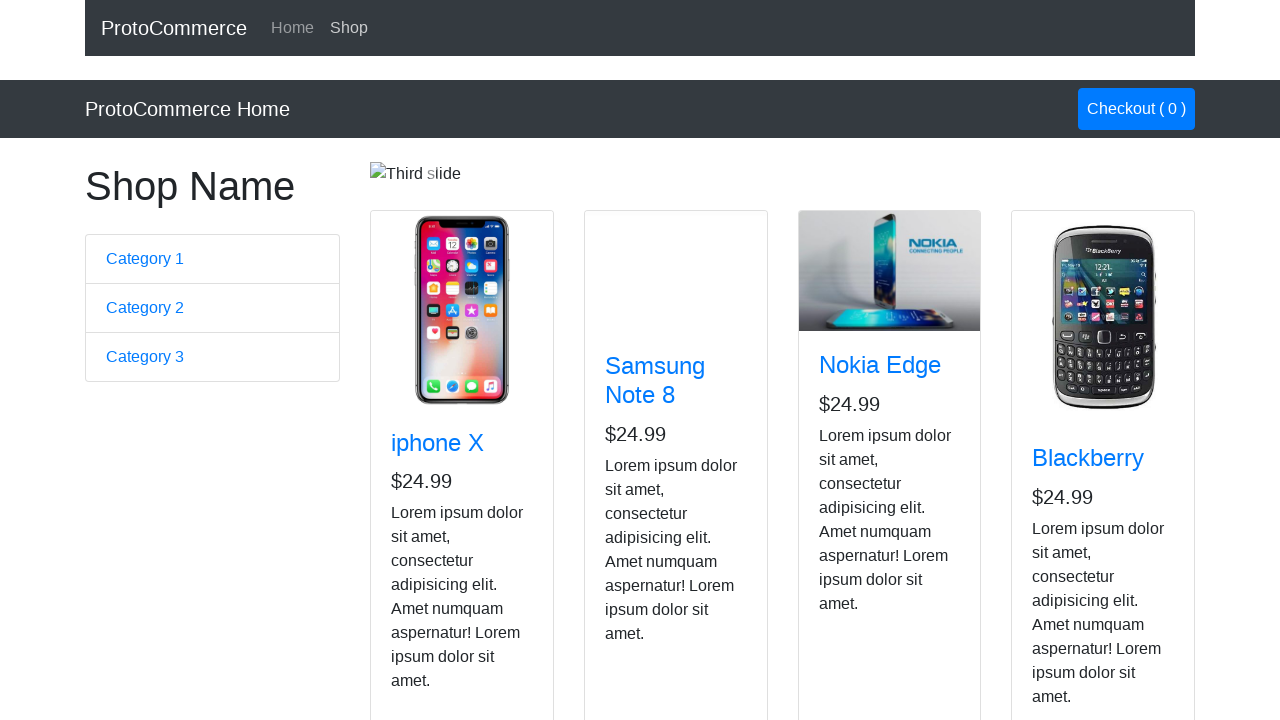

Added iPhone X to cart at (427, 528) on app-card >> internal:has-text="iphone X"i >> internal:role=button
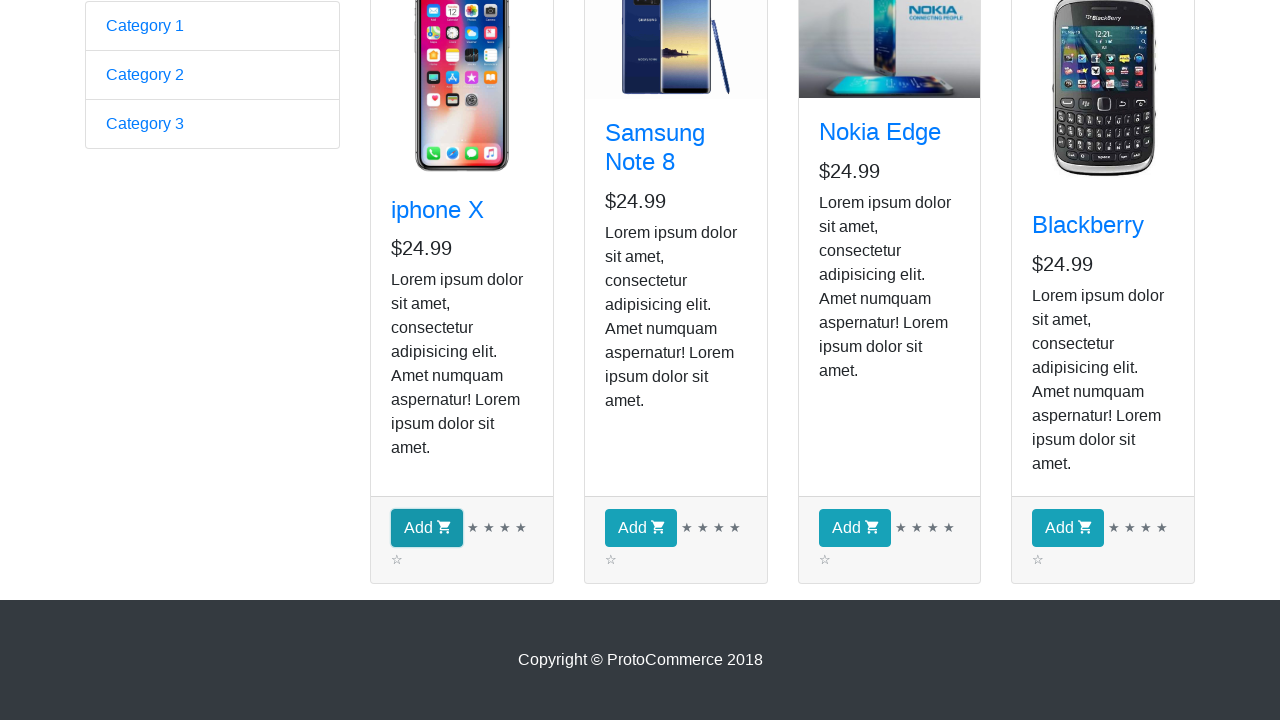

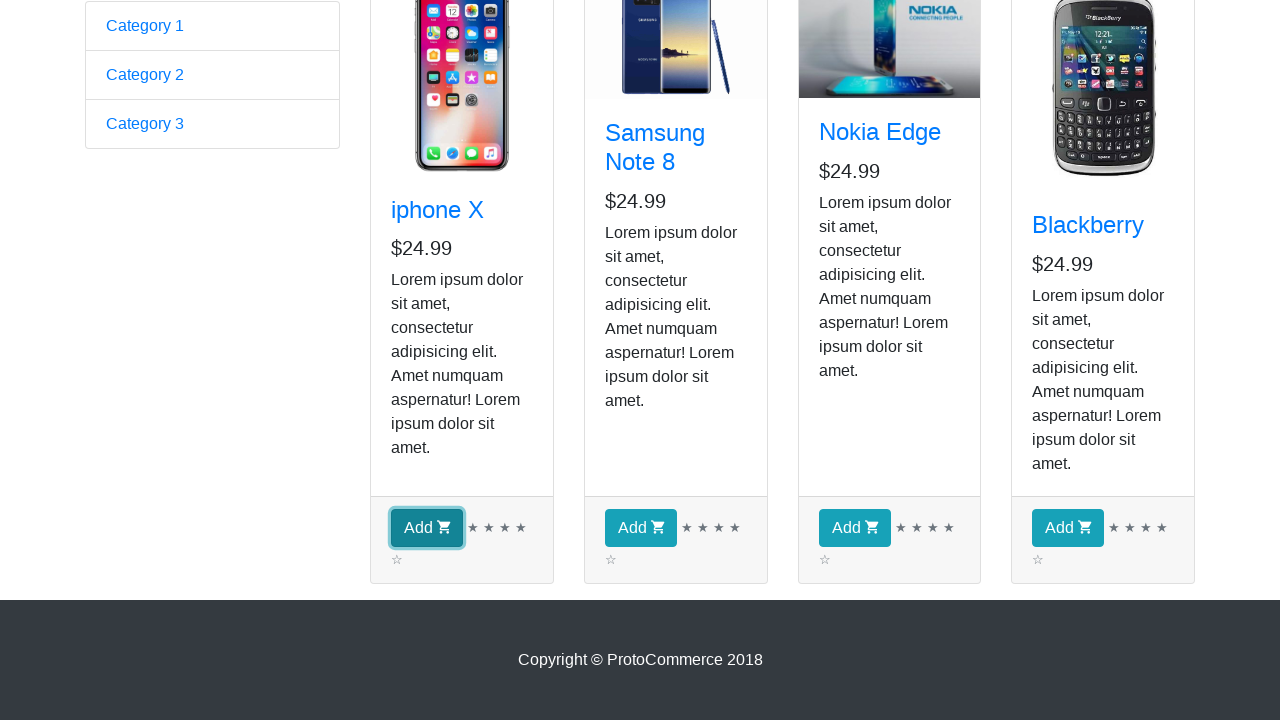